Tests dynamic dropdown functionality by clicking the dropdown button and selecting JavaScript option from the list

Starting URL: http://seleniumpractise.blogspot.com/2016/08/bootstrap-dropdown-example-for-selenium.html

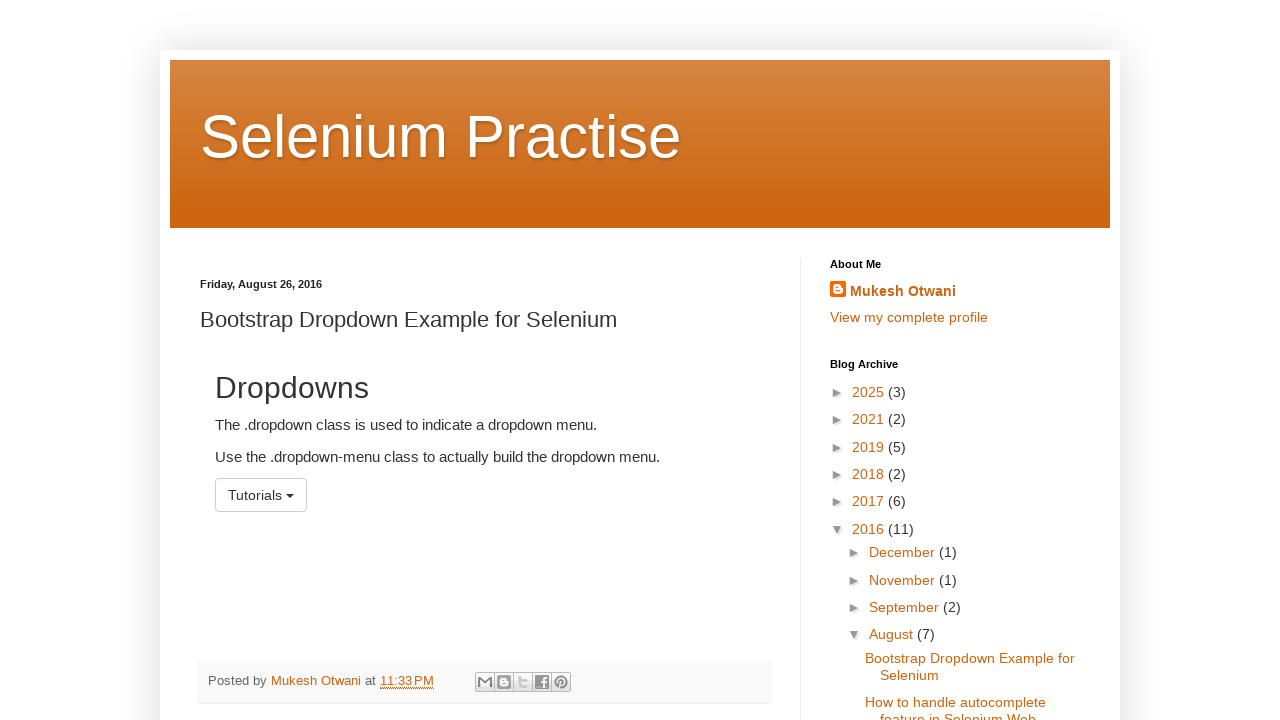

Clicked dropdown button to open menu at (261, 495) on button#menu1
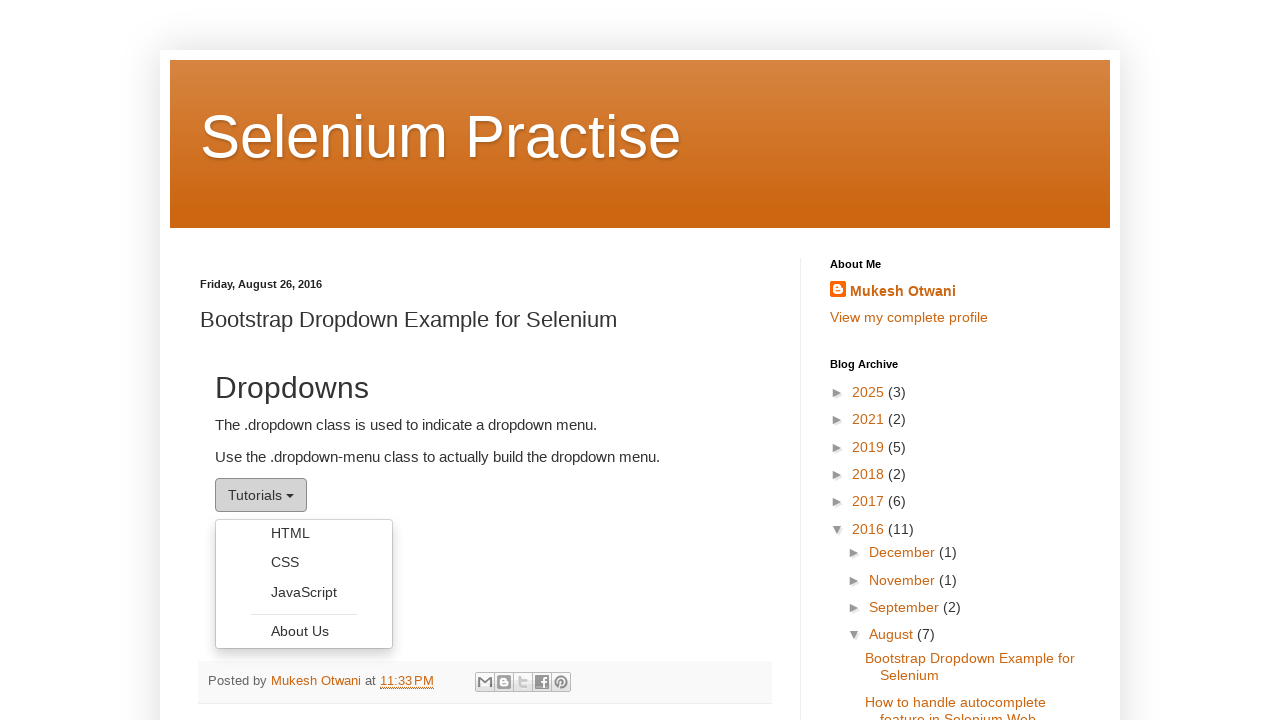

Dropdown menu items are visible
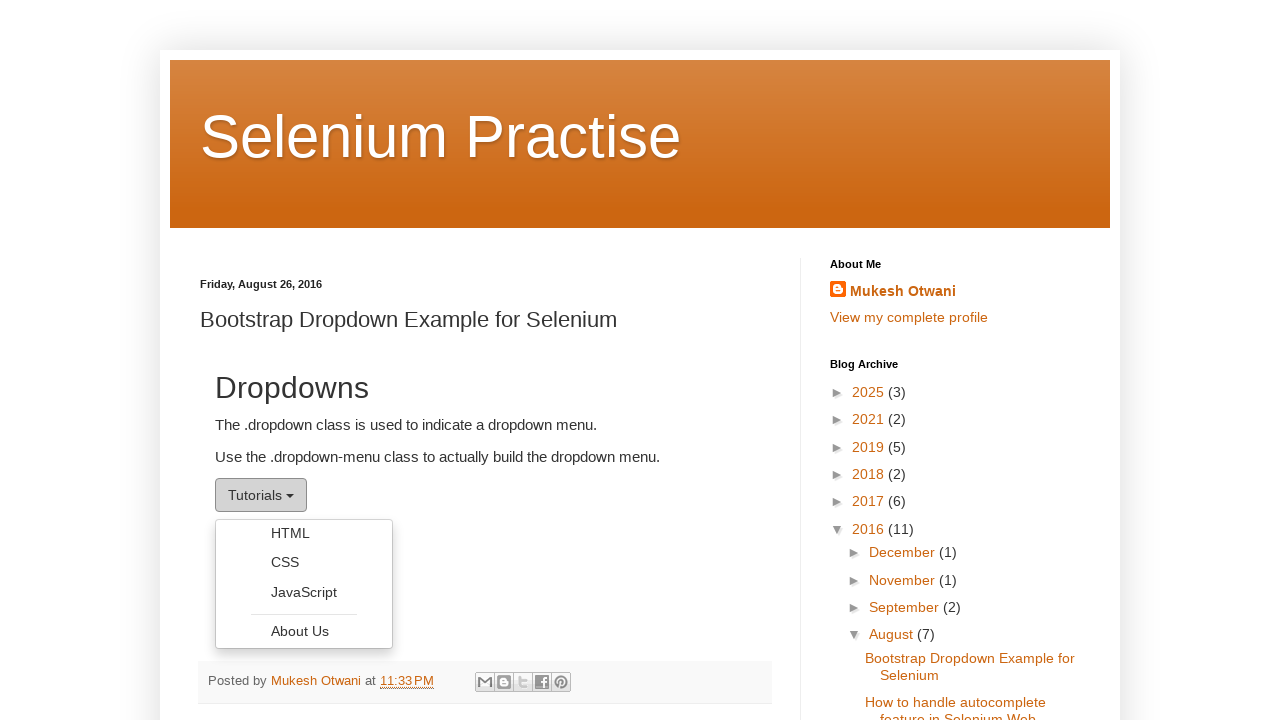

Retrieved all dropdown menu items
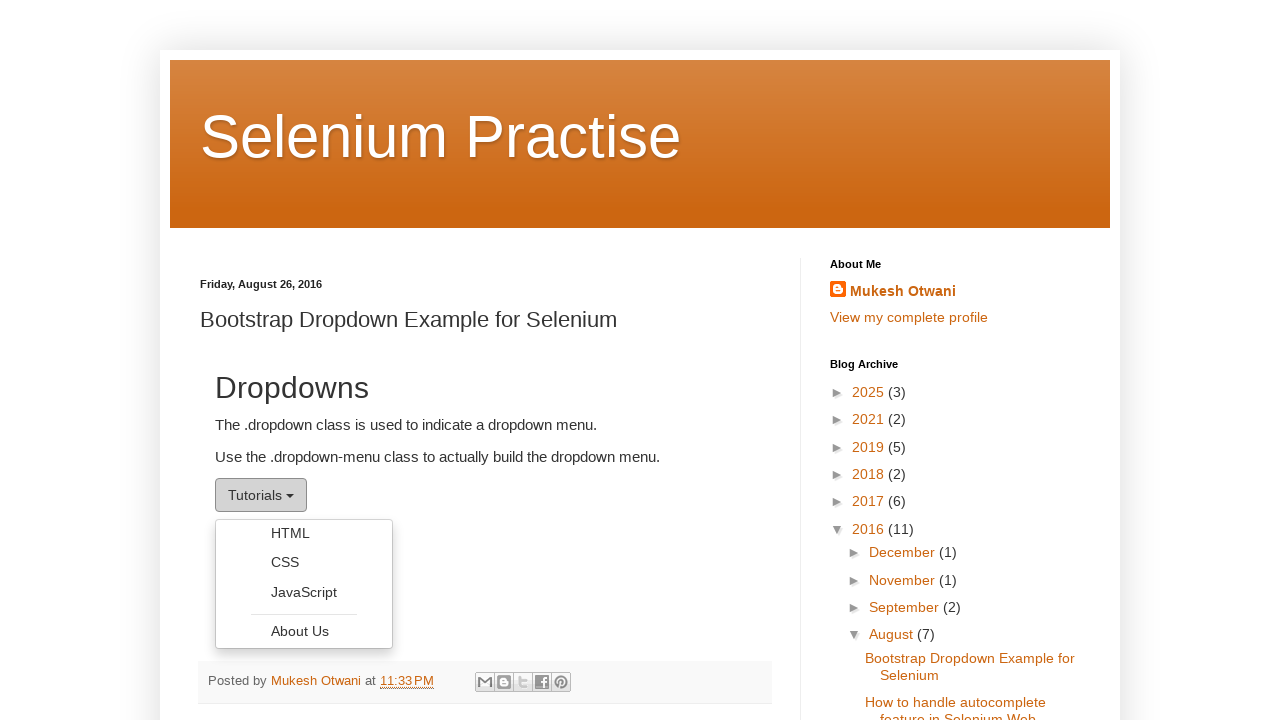

Selected JavaScript option from dropdown
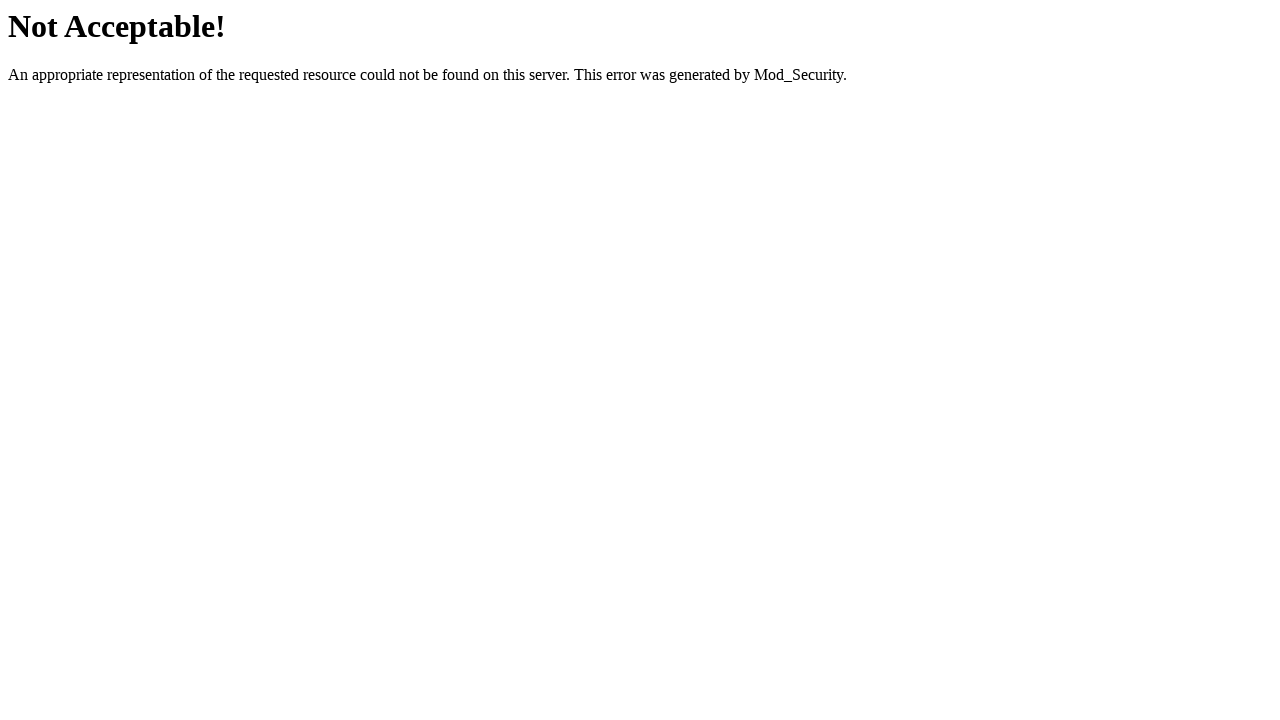

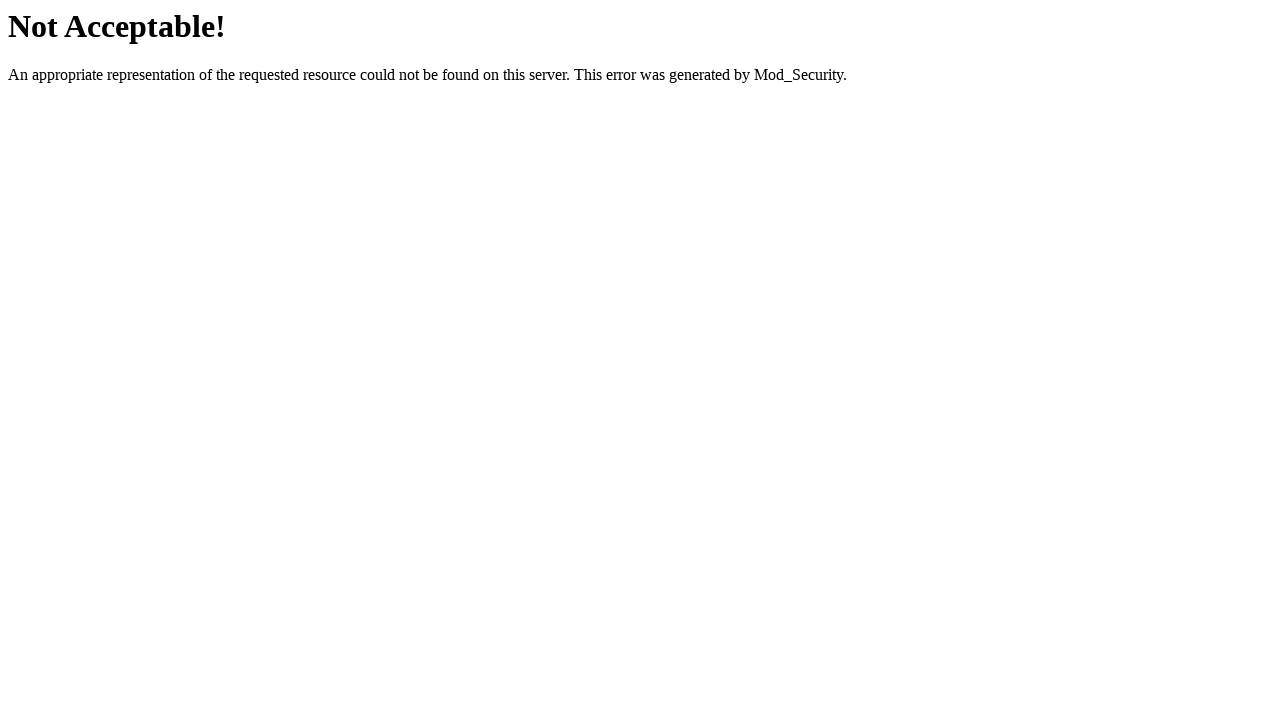